Tests selecting 'JavaScript API' option from a dropdown menu

Starting URL: https://devexpress.github.io/testcafe/example/

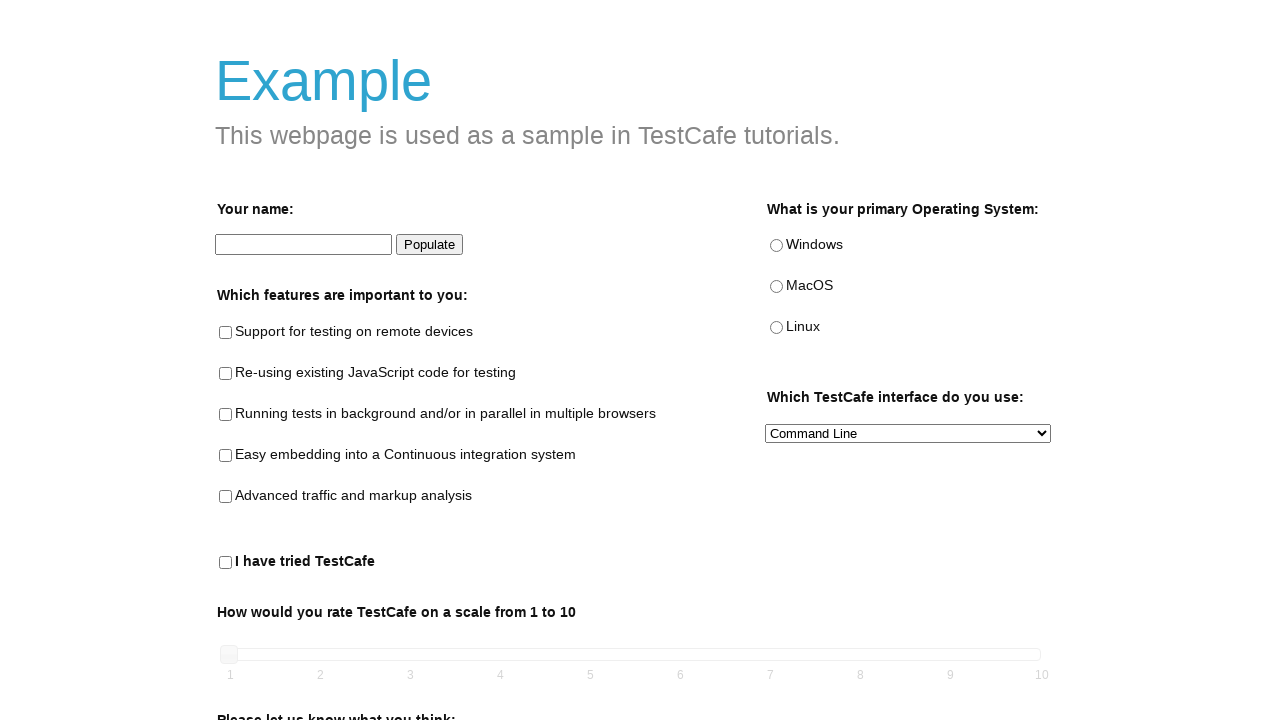

Navigated to TestCafe example page
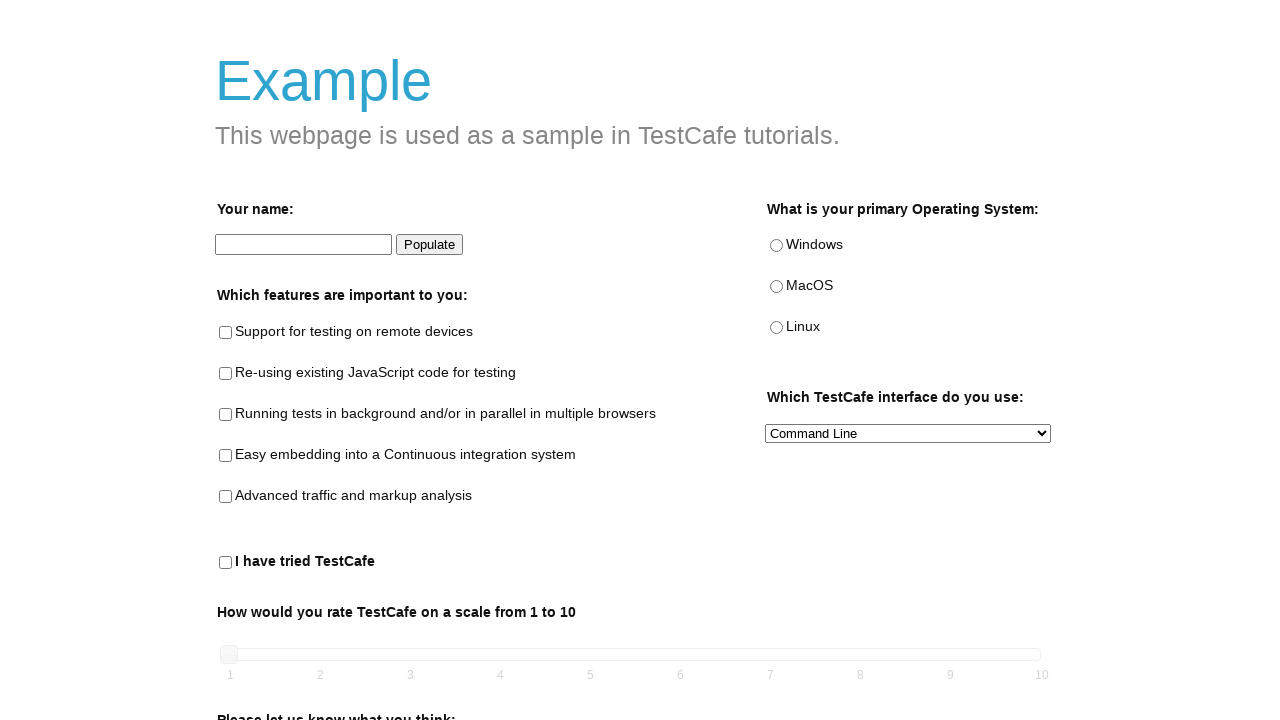

Selected 'JavaScript API' option from dropdown menu on internal:testid=[data-testid="preferred-interface-select"s]
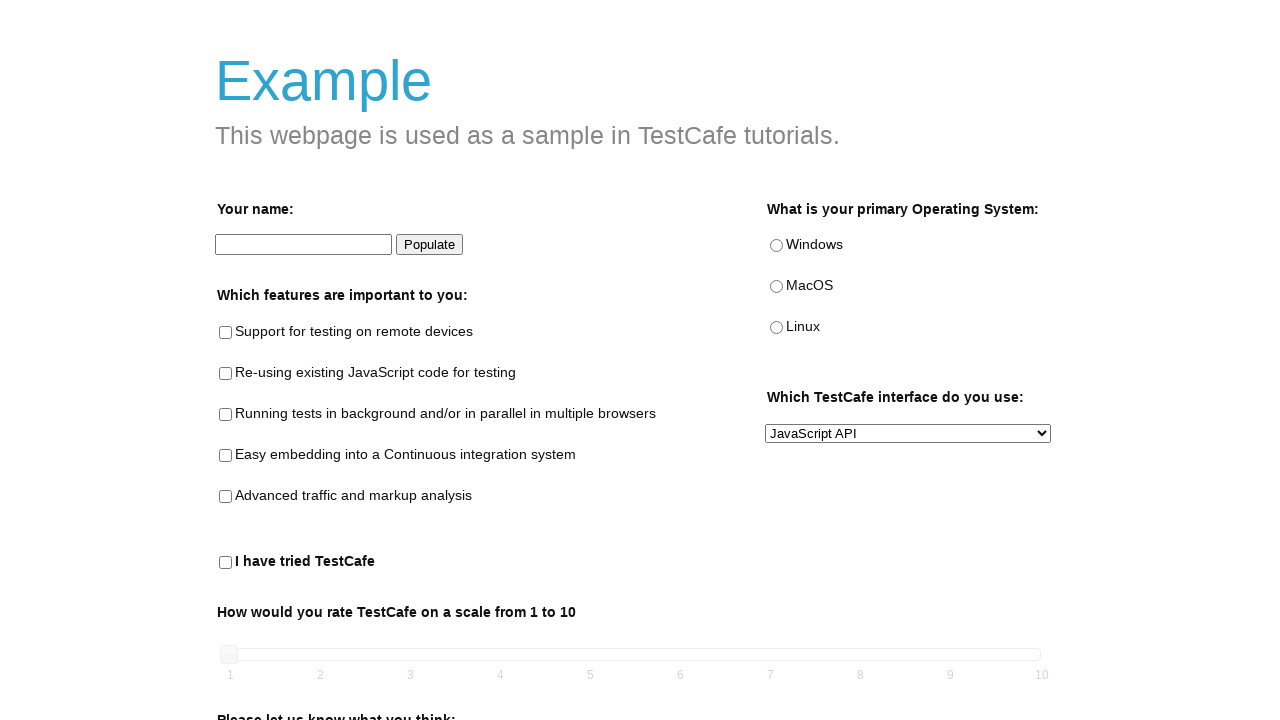

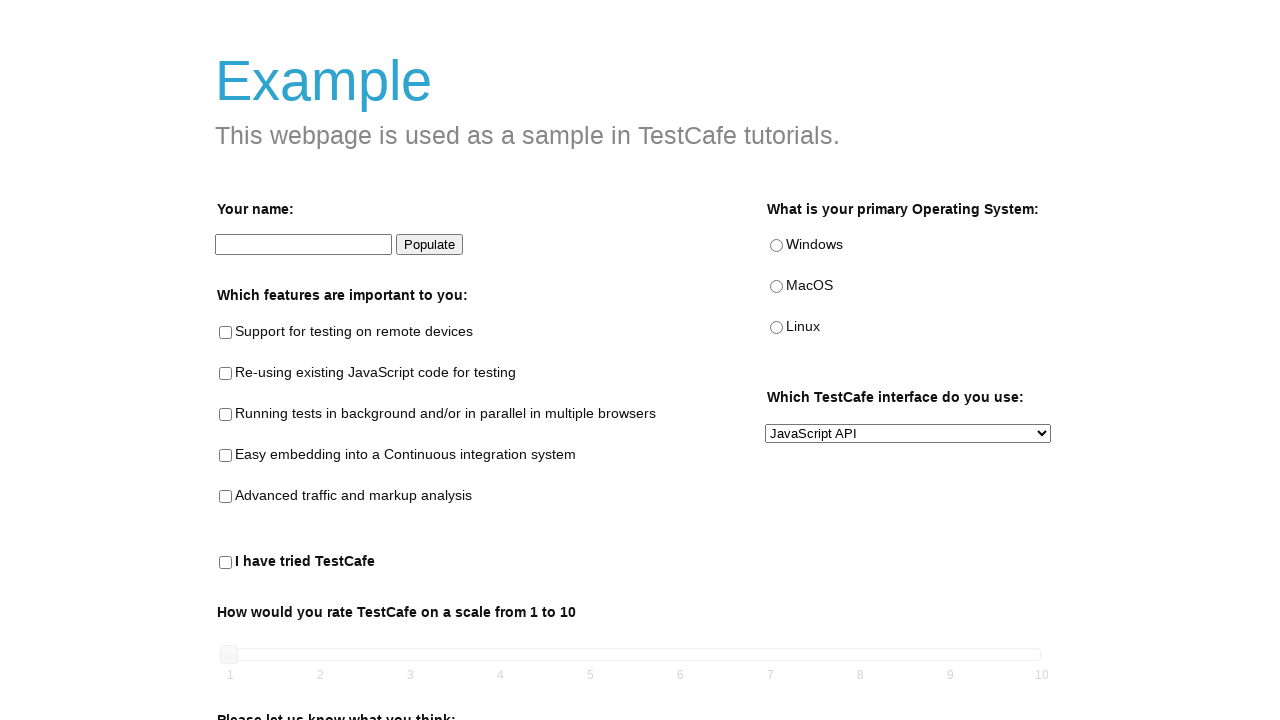